Tests JavaScript prompt dialog by clicking the button, entering text, and accepting to verify the entered text appears in the result

Starting URL: https://the-internet.herokuapp.com/javascript_alerts

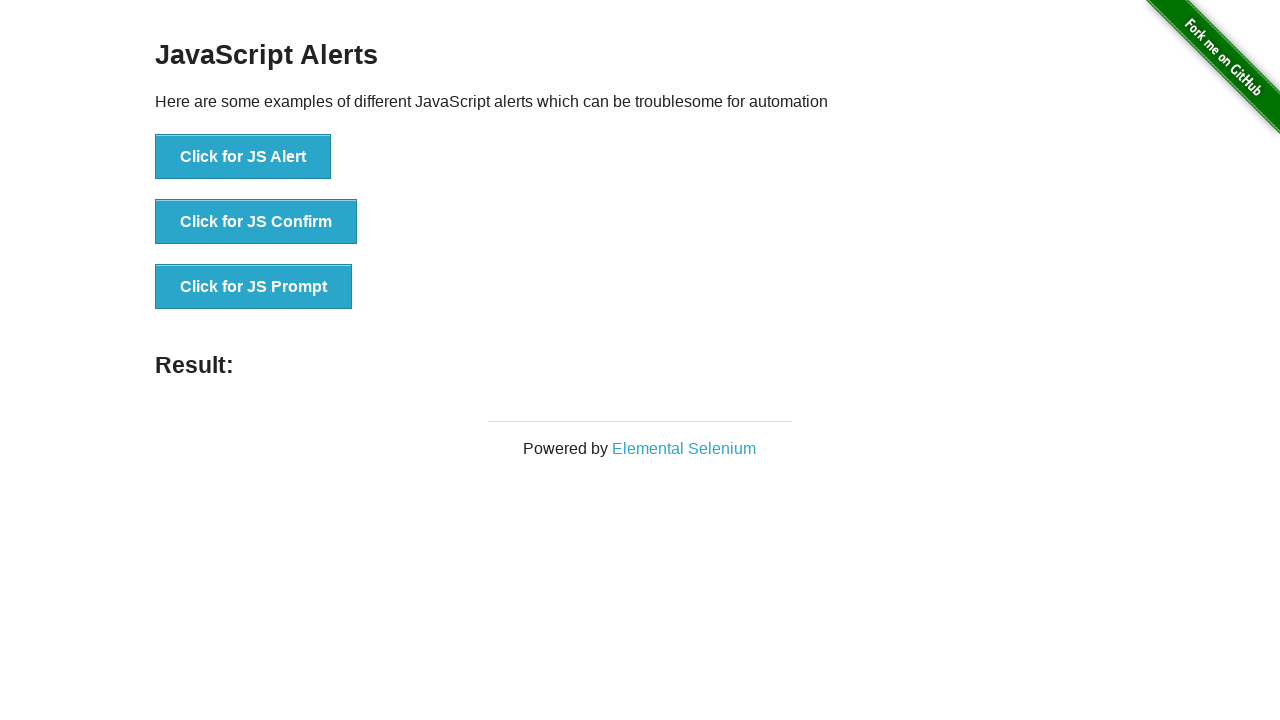

Set up dialog handler to accept prompt with text 'GONUL'
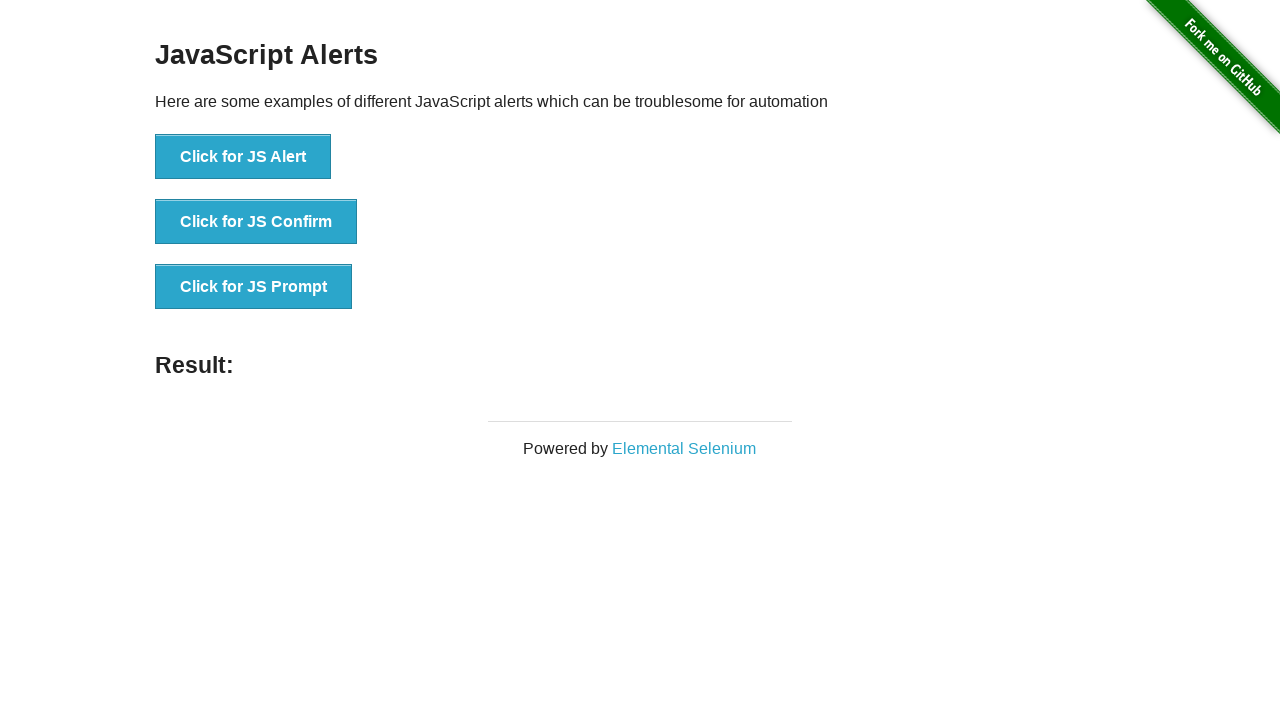

Clicked the JavaScript prompt button at (254, 287) on button[onclick='jsPrompt()']
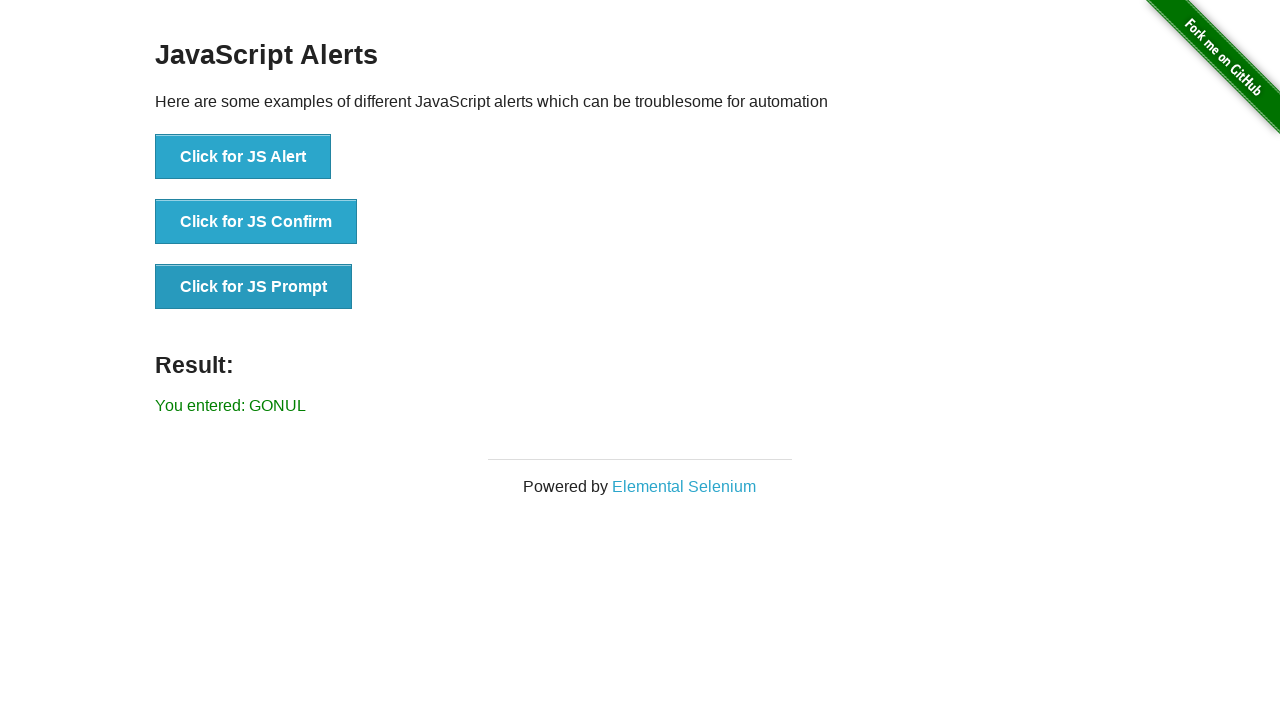

Retrieved result text from the page
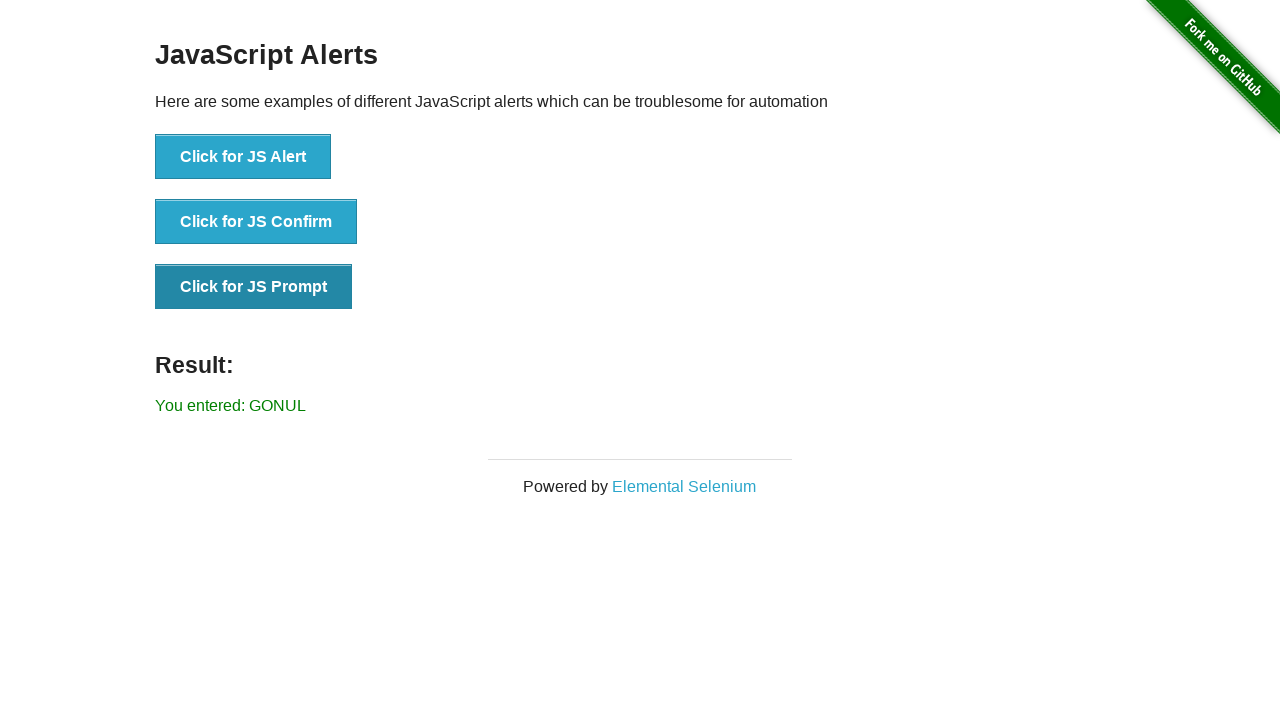

Verified that 'GONUL' appears in the result text
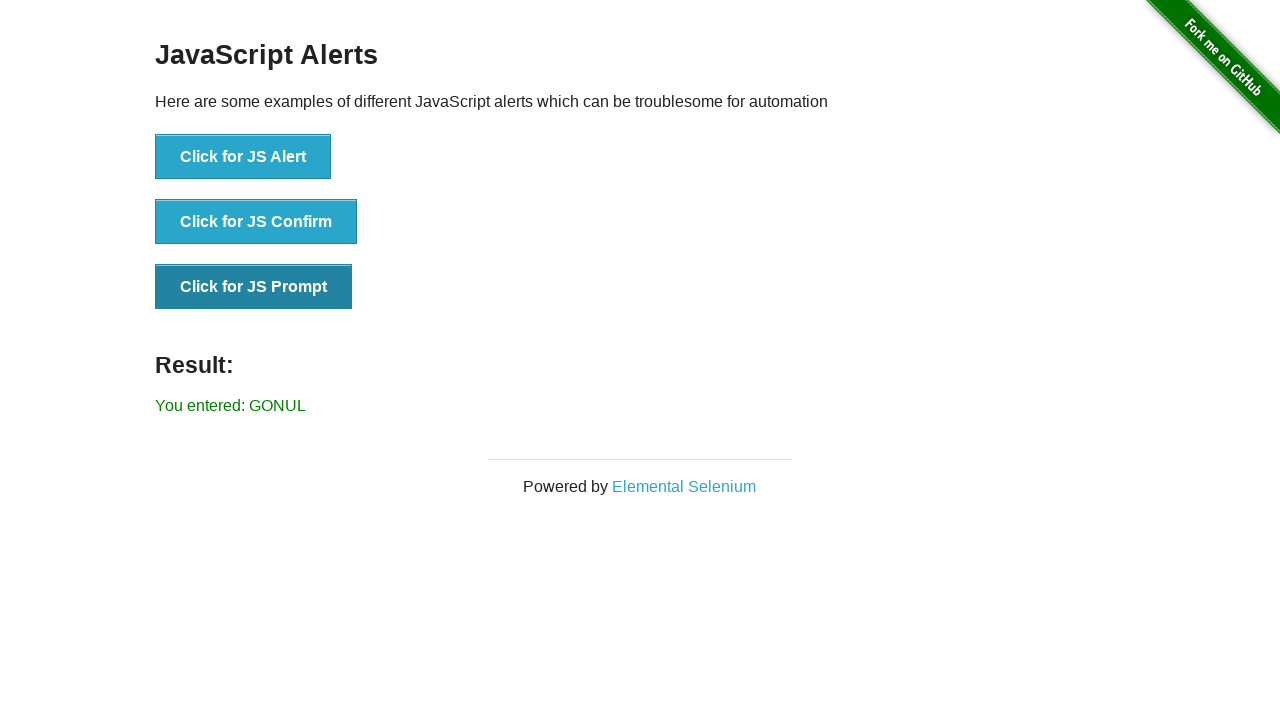

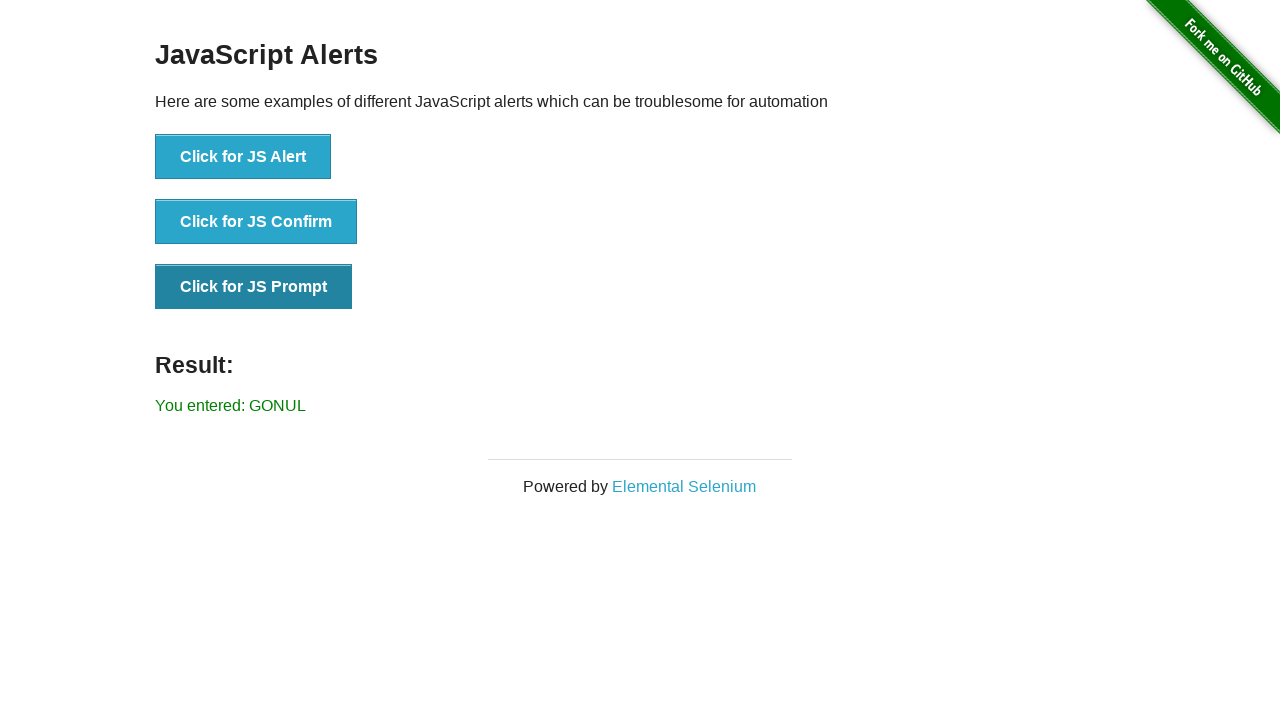